Tests browser tab handling by clicking a button to open a new tab, then iterating through all open tabs to find and switch to the one with the expected title "AlertsDemo".

Starting URL: https://www.hyrtutorials.com/p/window-handles-practice.html

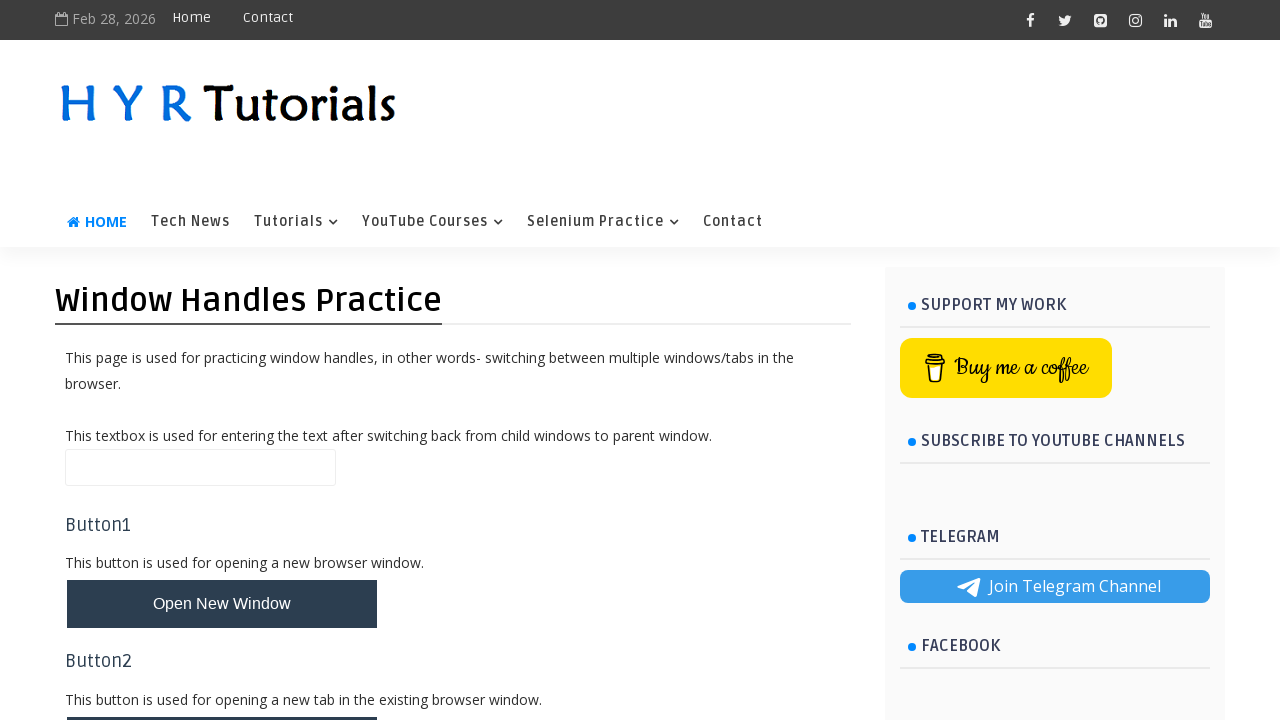

Clicked button to open new tab at (222, 696) on #newTabBtn
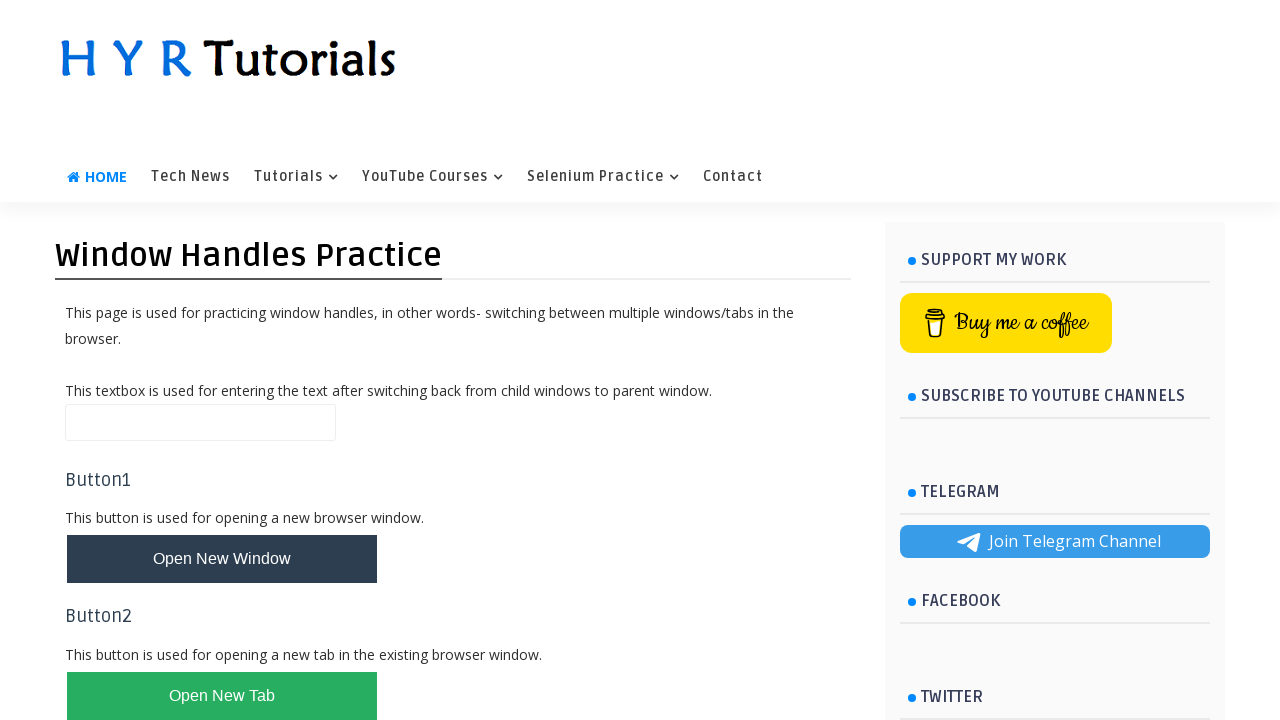

Captured new page object from context
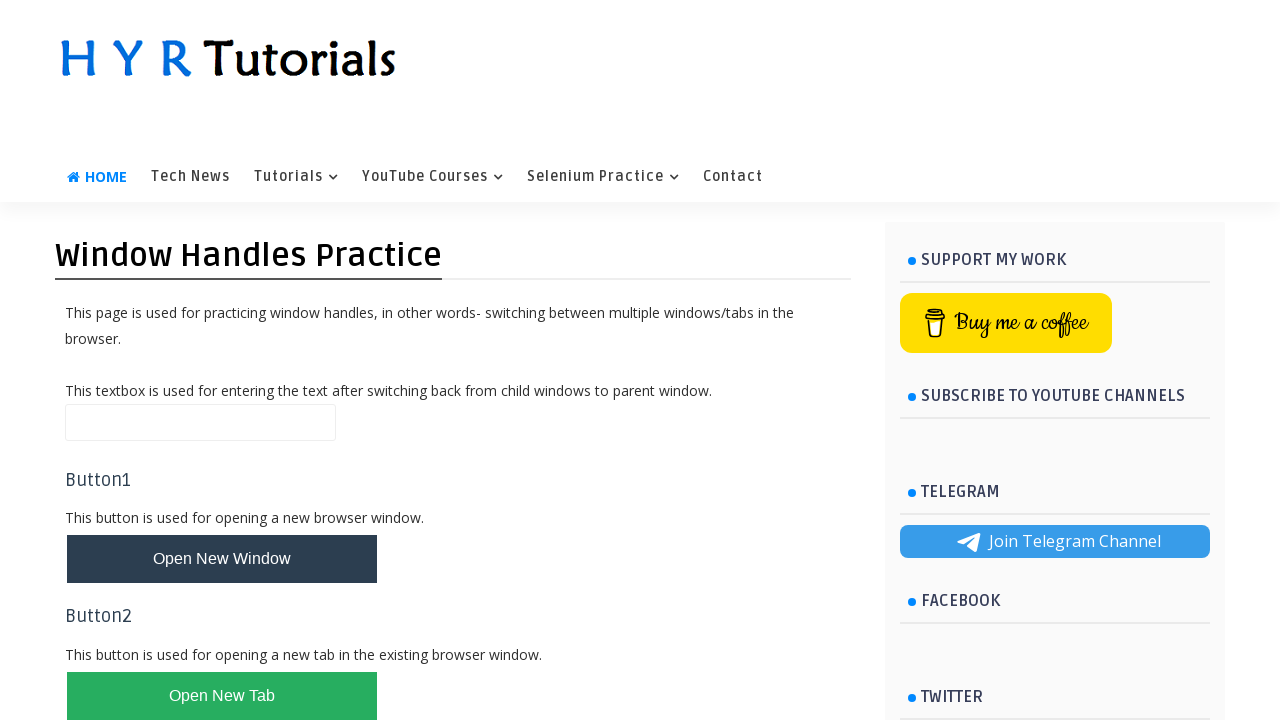

New page finished loading
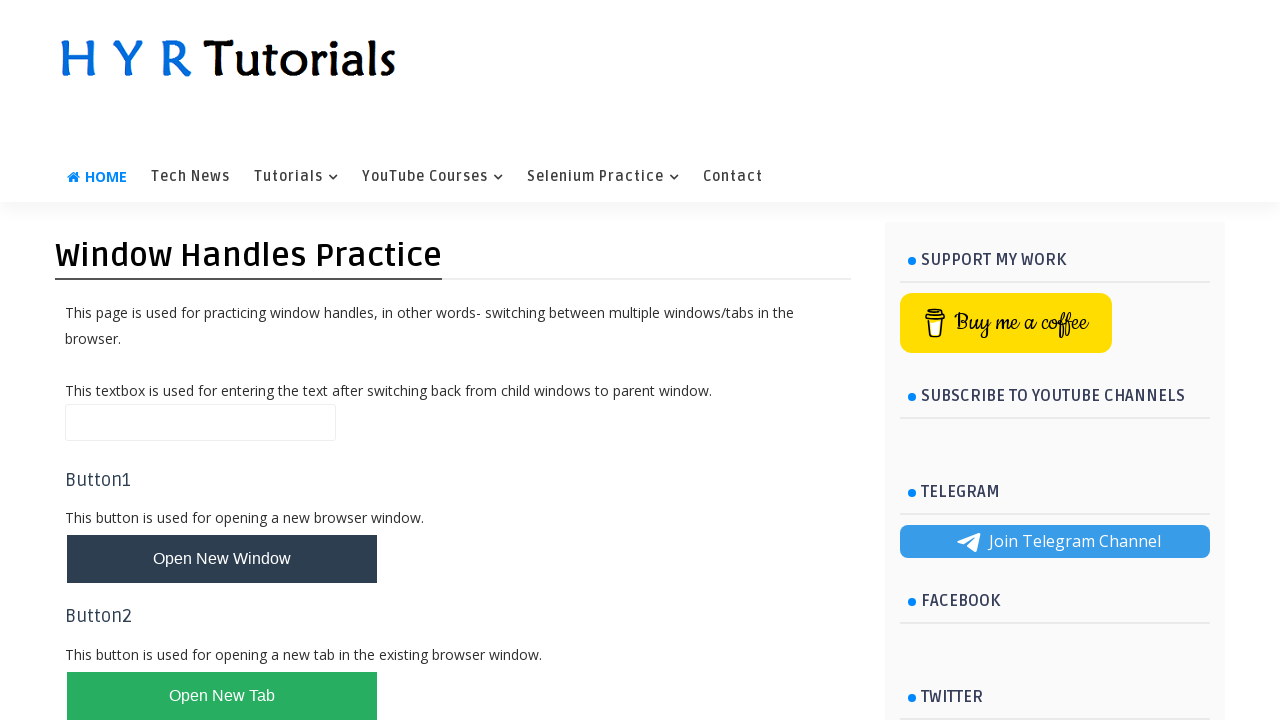

Retrieved all open pages from context
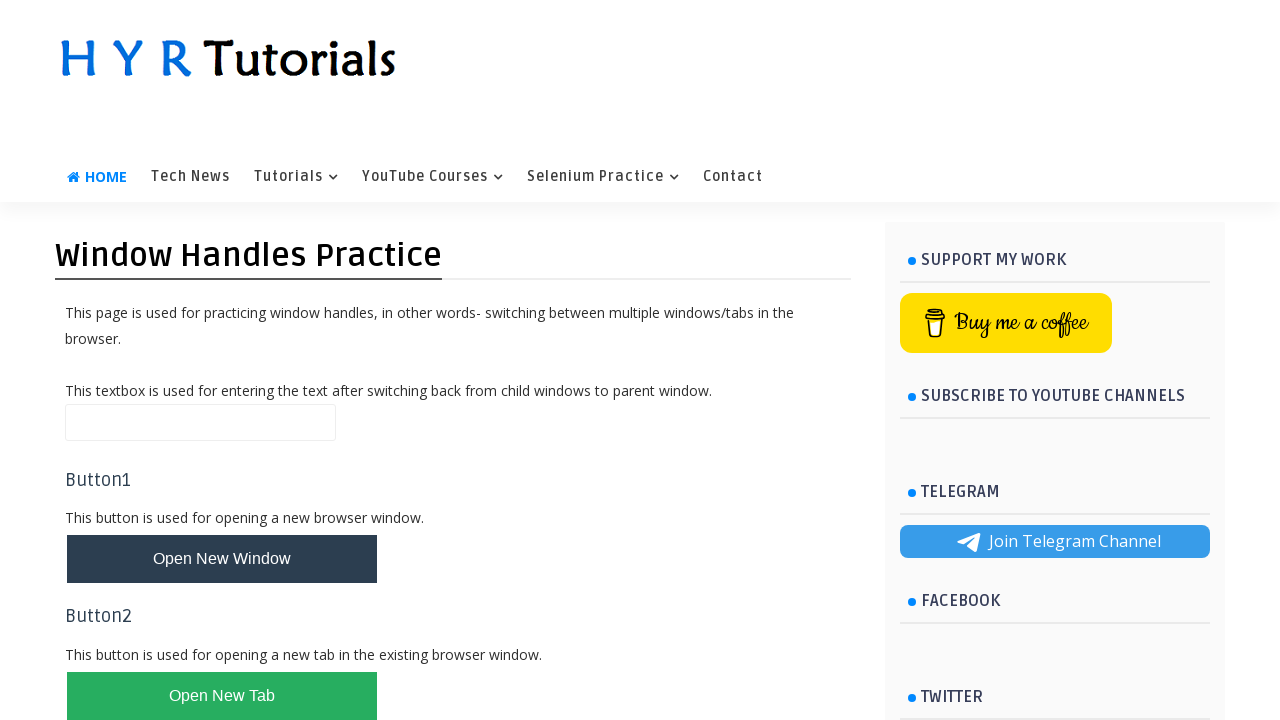

Found and switched to tab with title containing 'AlertsDemo'
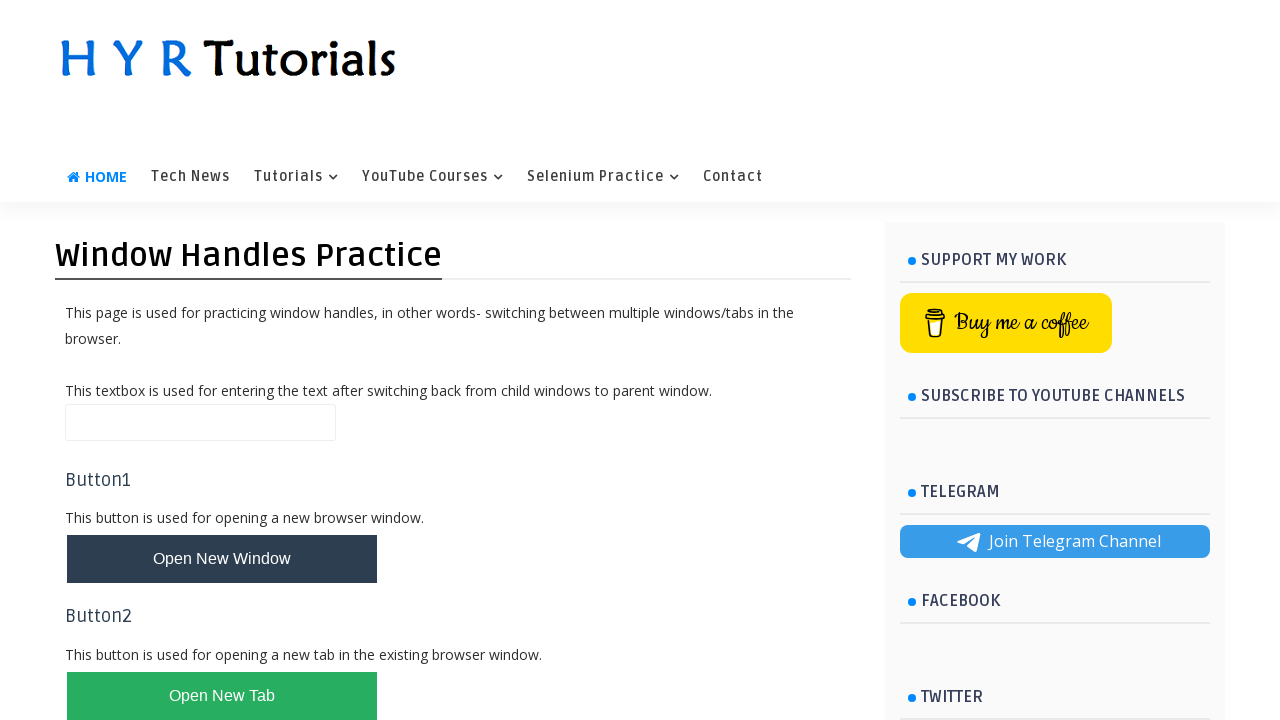

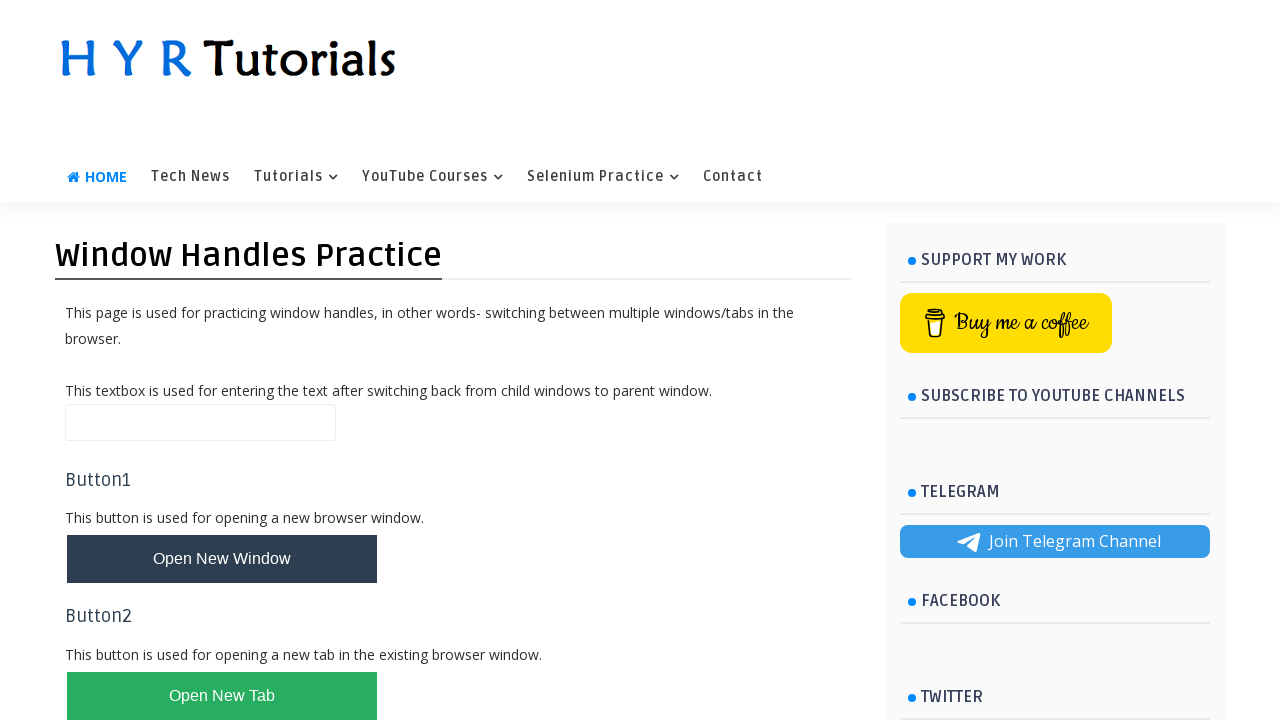